Tests the add to cart functionality on demoblaze.com by clicking on a product, adding it to the cart, and accepting the confirmation alert.

Starting URL: https://www.demoblaze.com/

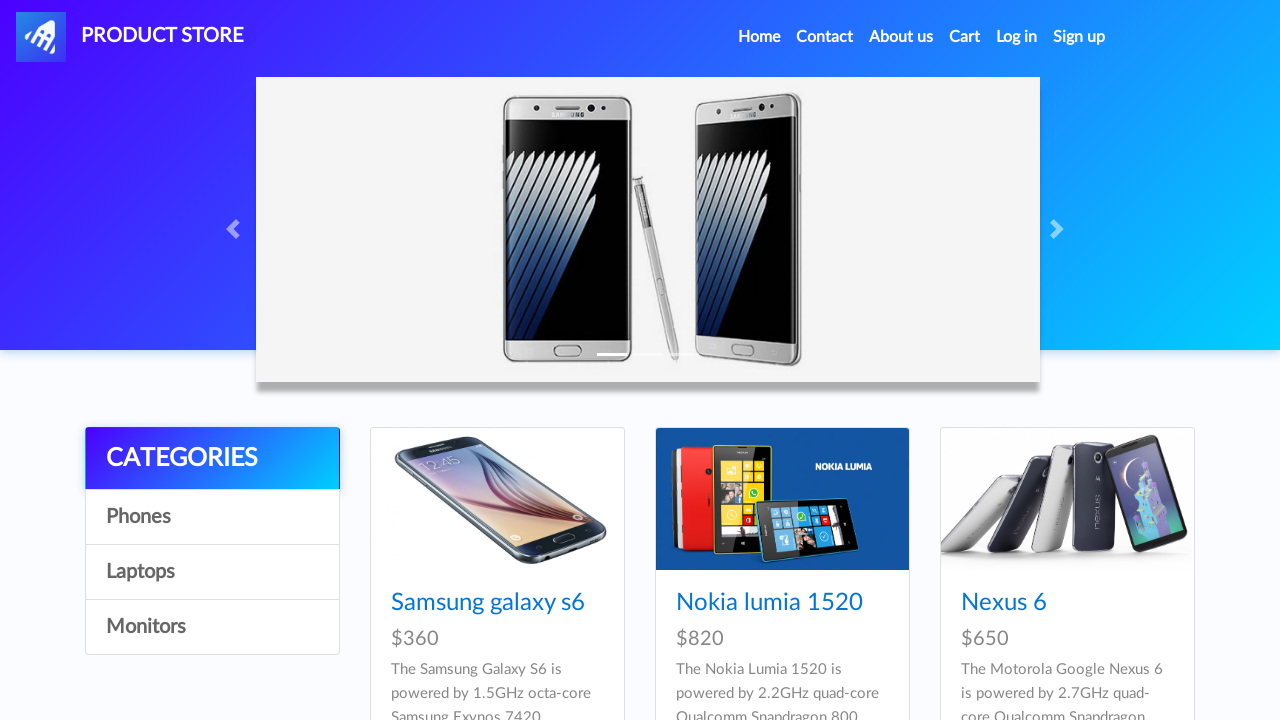

Waited for product cards to load on demoblaze.com
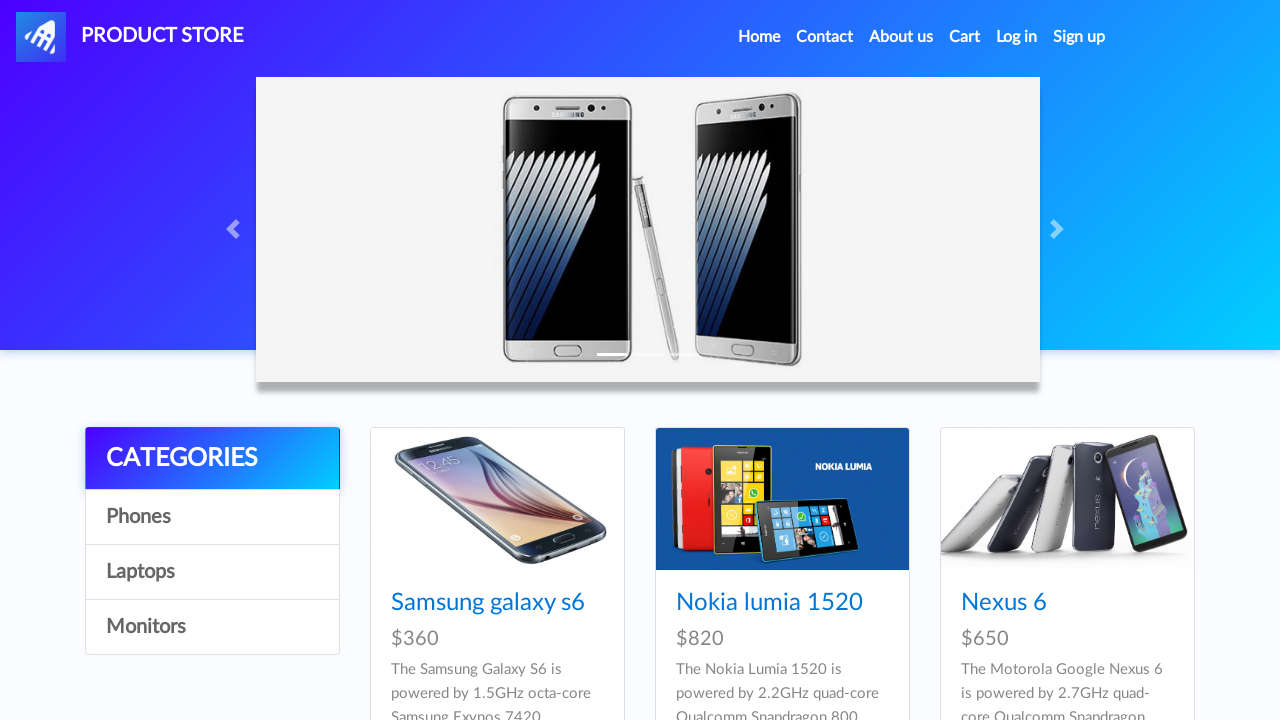

Clicked on the first product at (488, 603) on #tbodyid >> div.card >> a.hrefch
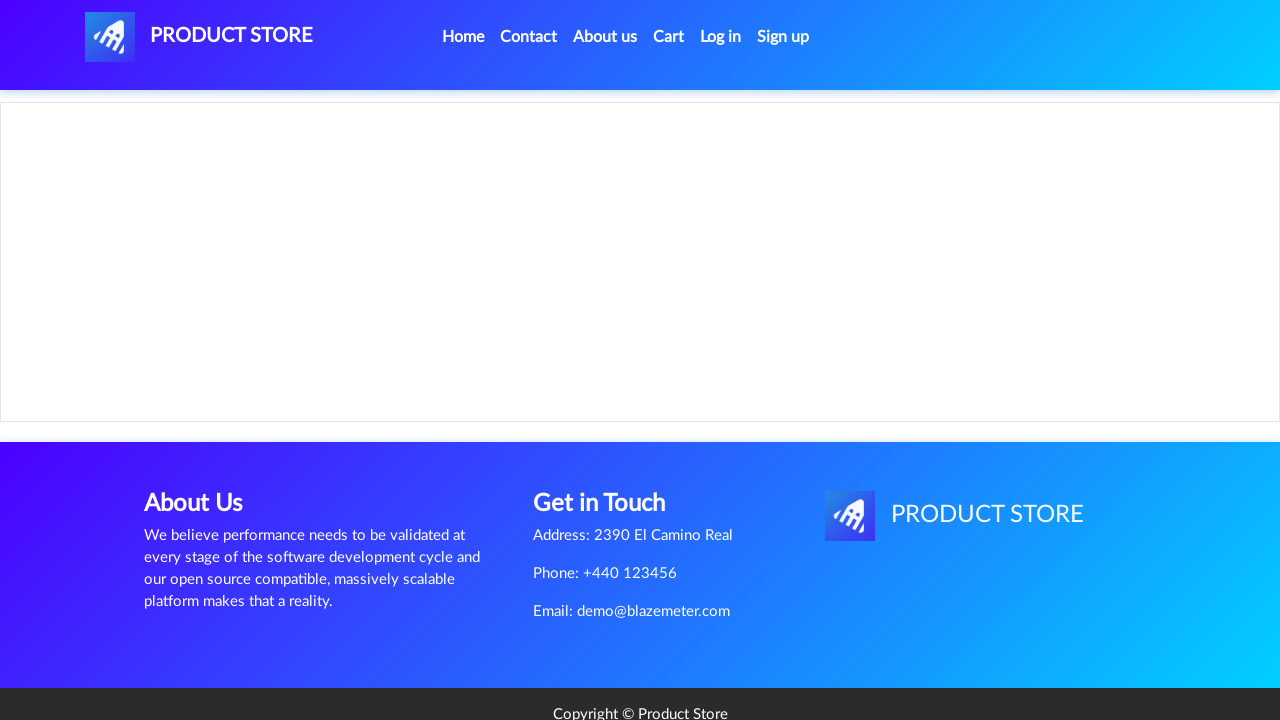

Waited for Add to cart button to load on product page
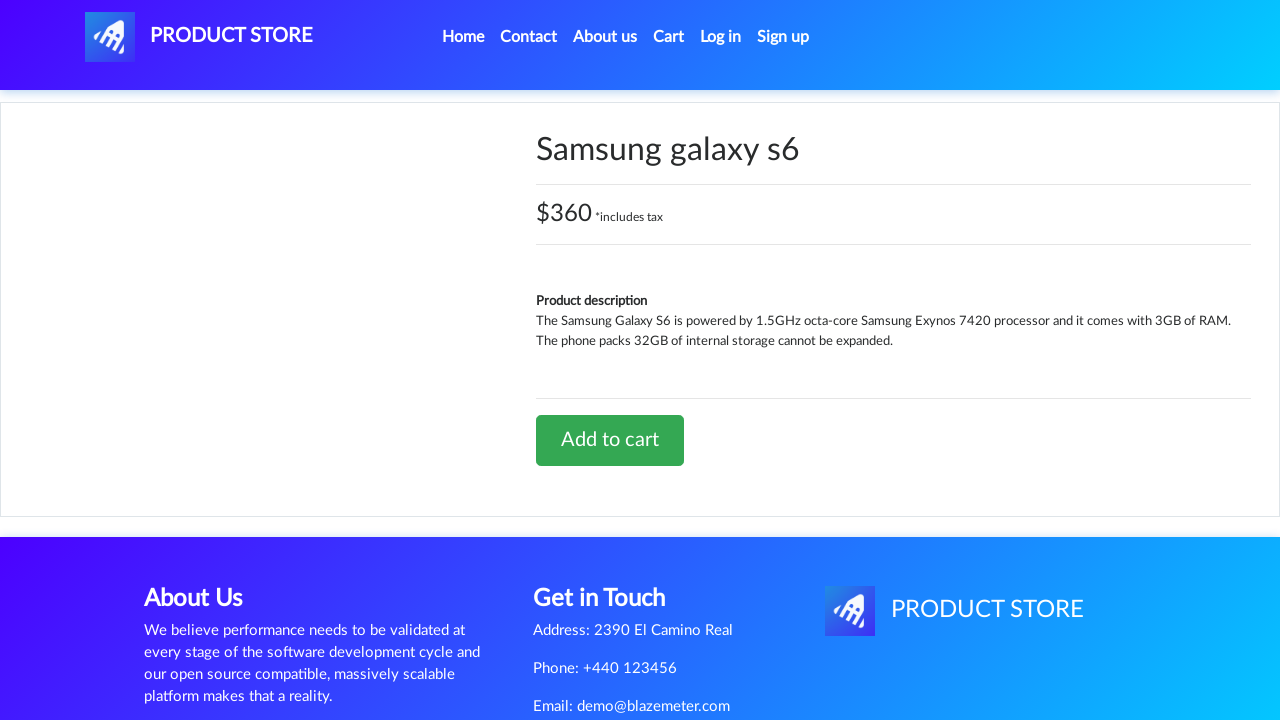

Clicked Add to cart button at (610, 440) on a.btn-success
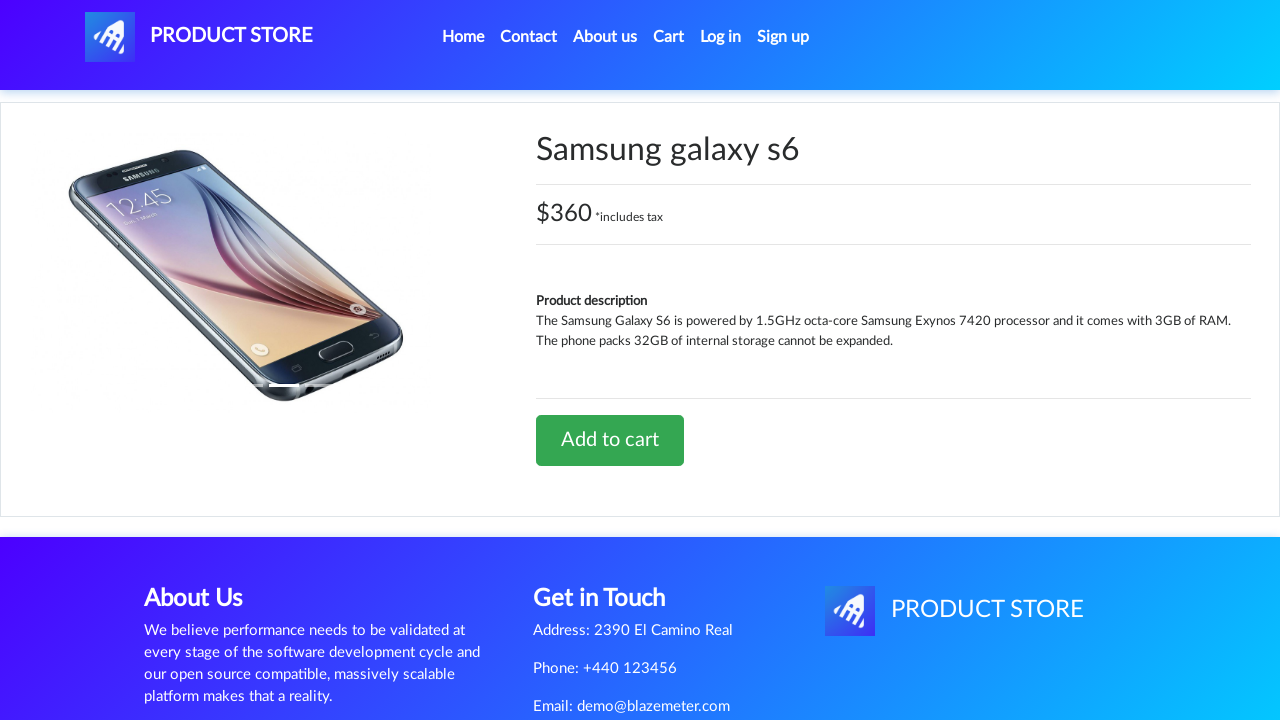

Set up dialog handler to accept confirmation alert
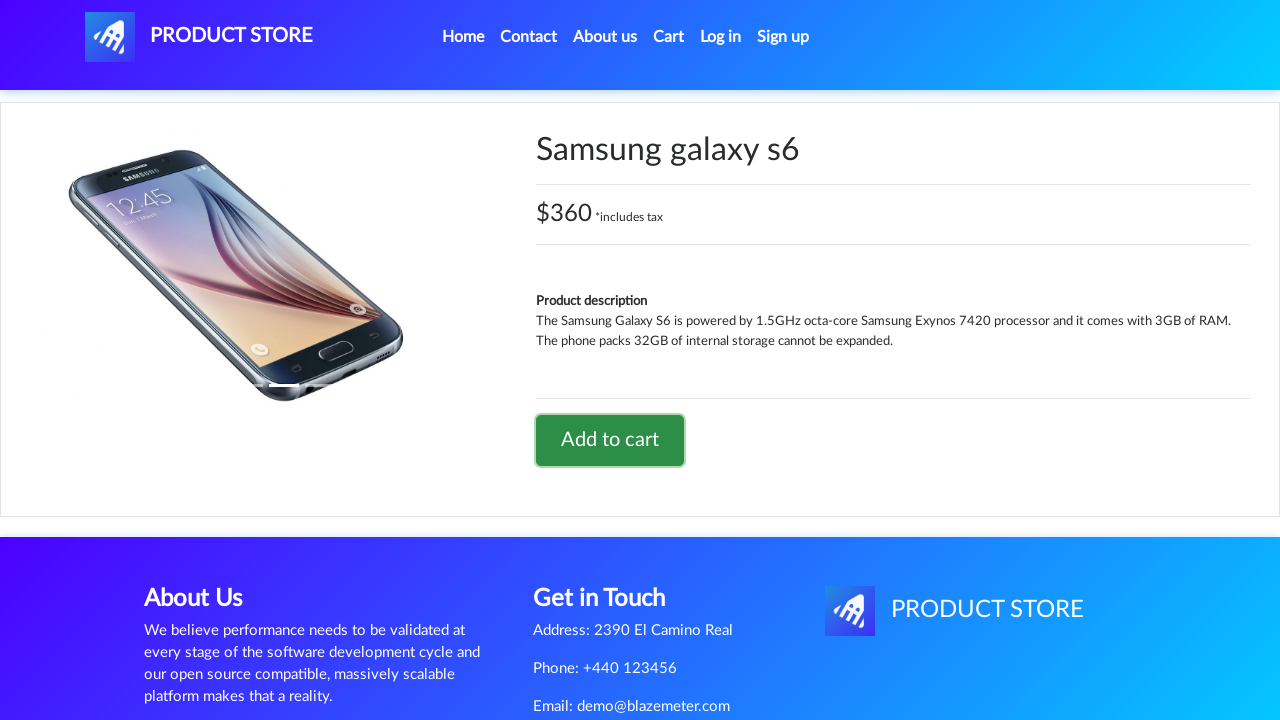

Waited 2 seconds for alert to appear and be handled
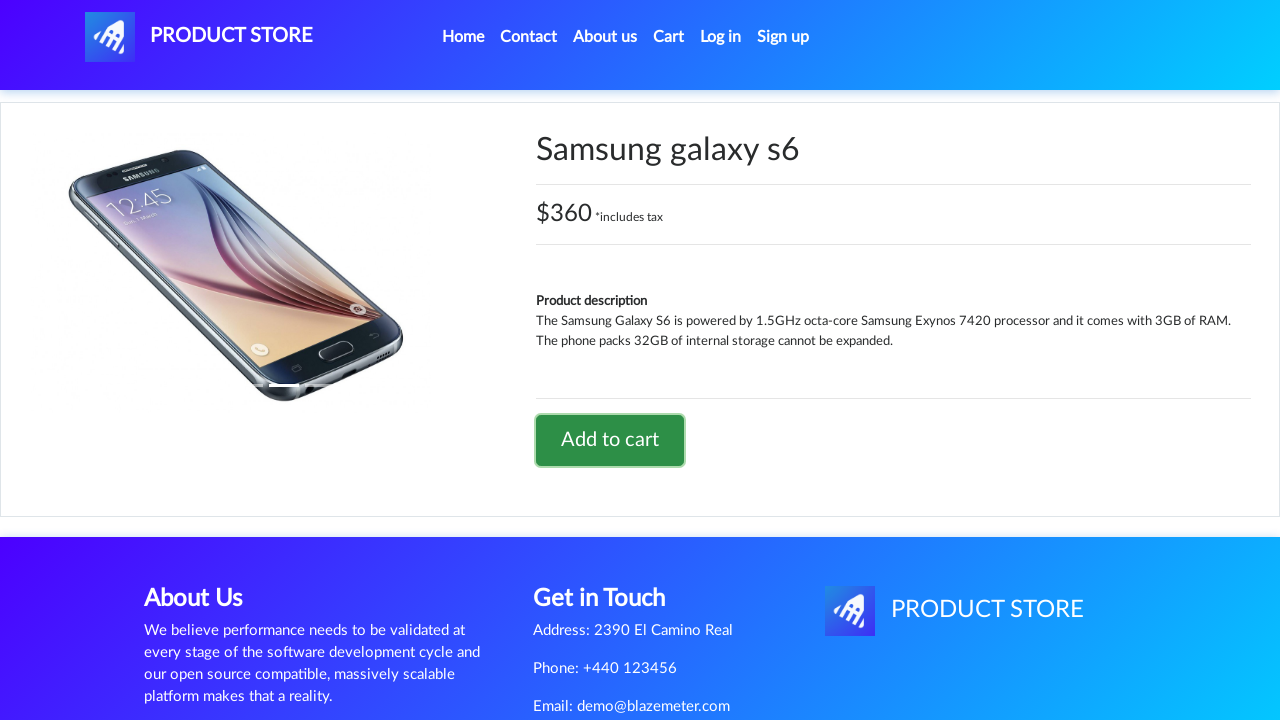

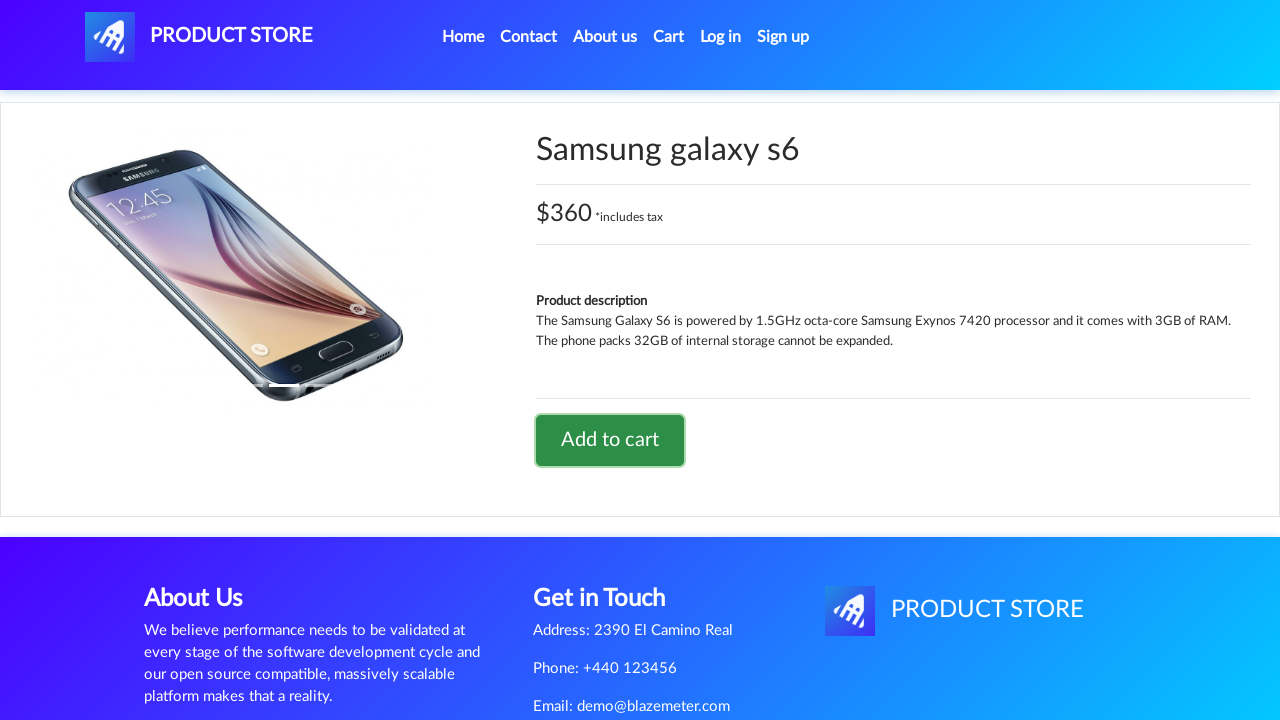